Tests a drawing application by performing mouse operations to draw a triangular shape on the canvas using mouse down, move, and up actions

Starting URL: https://draw.yunser.com/

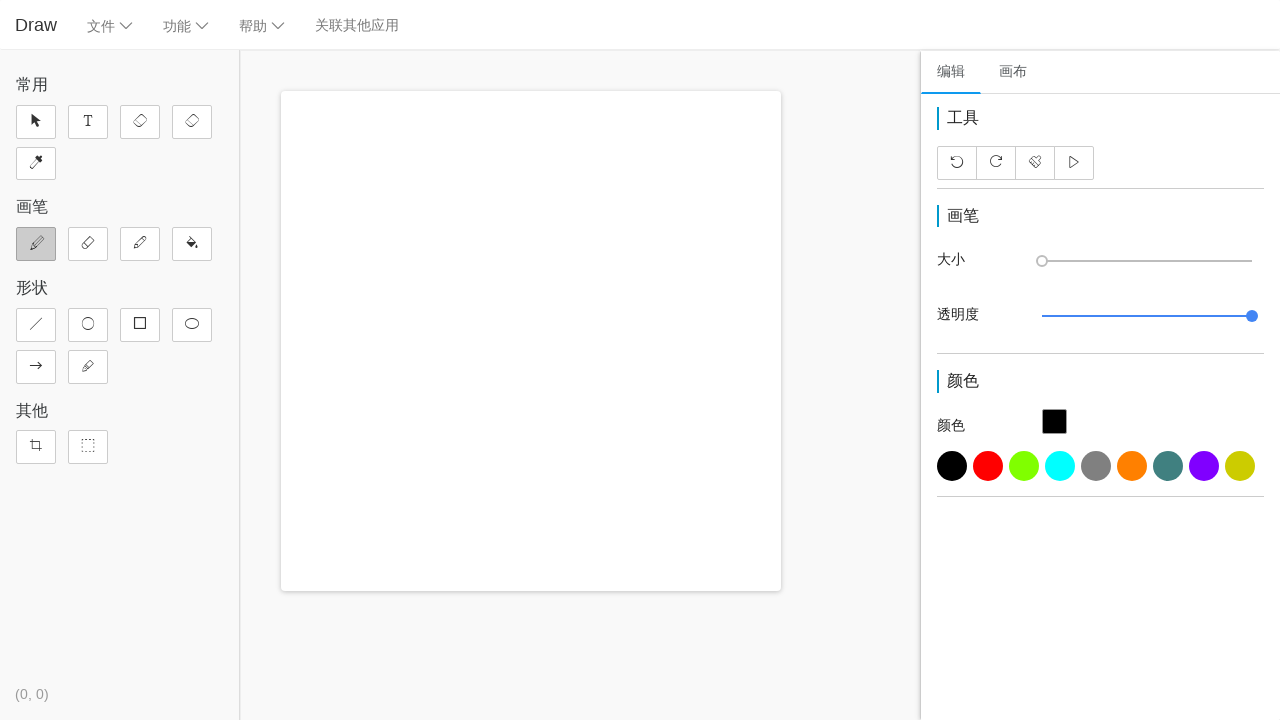

Waited for drawing canvas to load
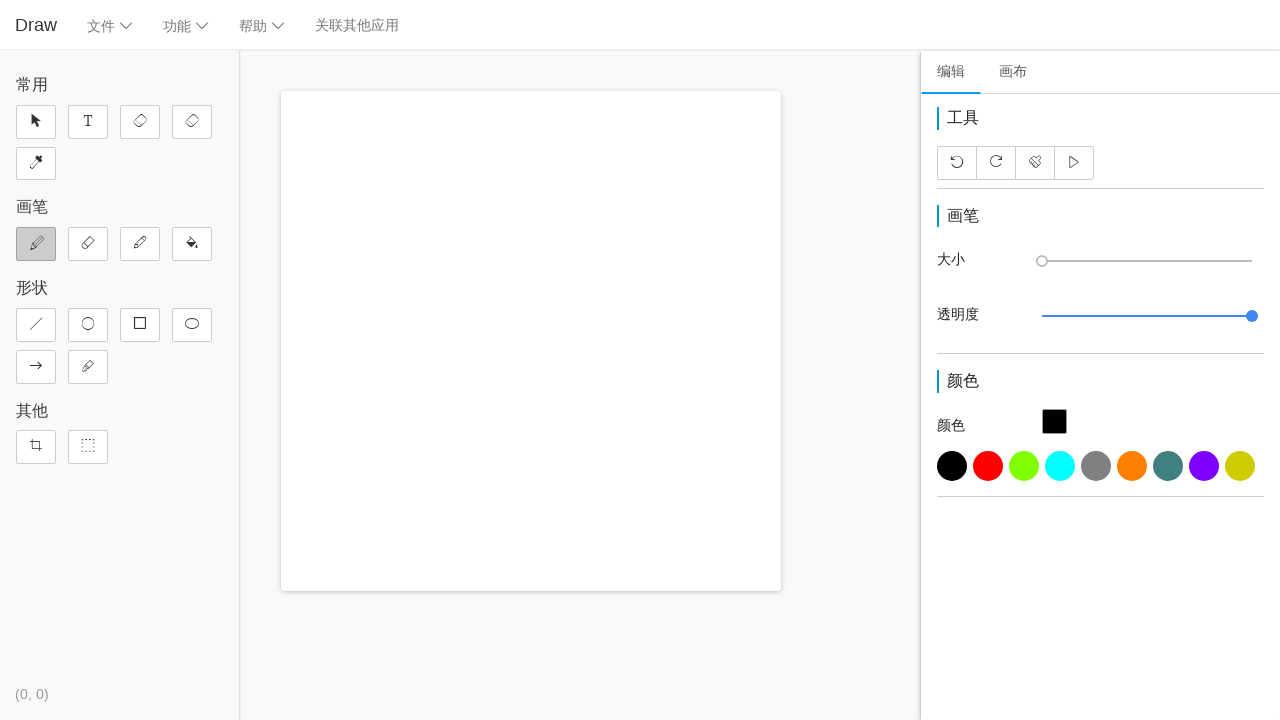

Moved mouse to starting position (350, 200) at (350, 200)
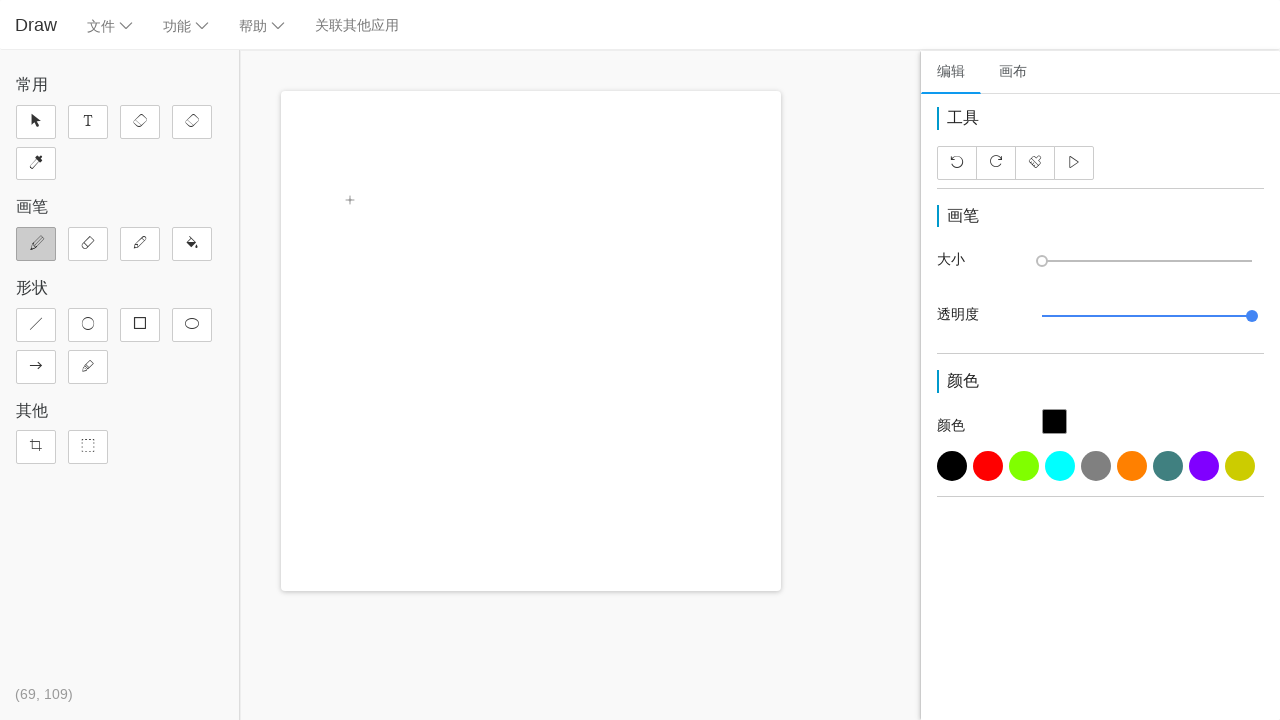

Pressed mouse button down to start drawing at (350, 200)
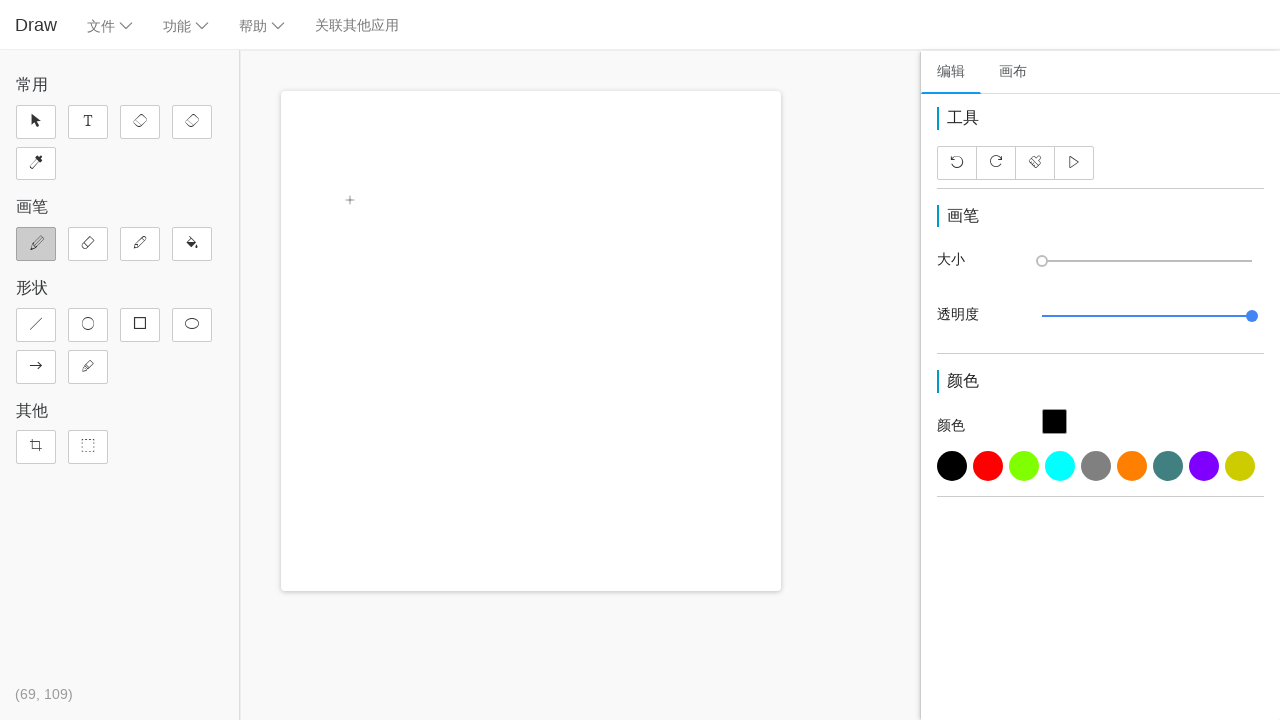

Moved mouse to (350, 300) to draw first line at (350, 300)
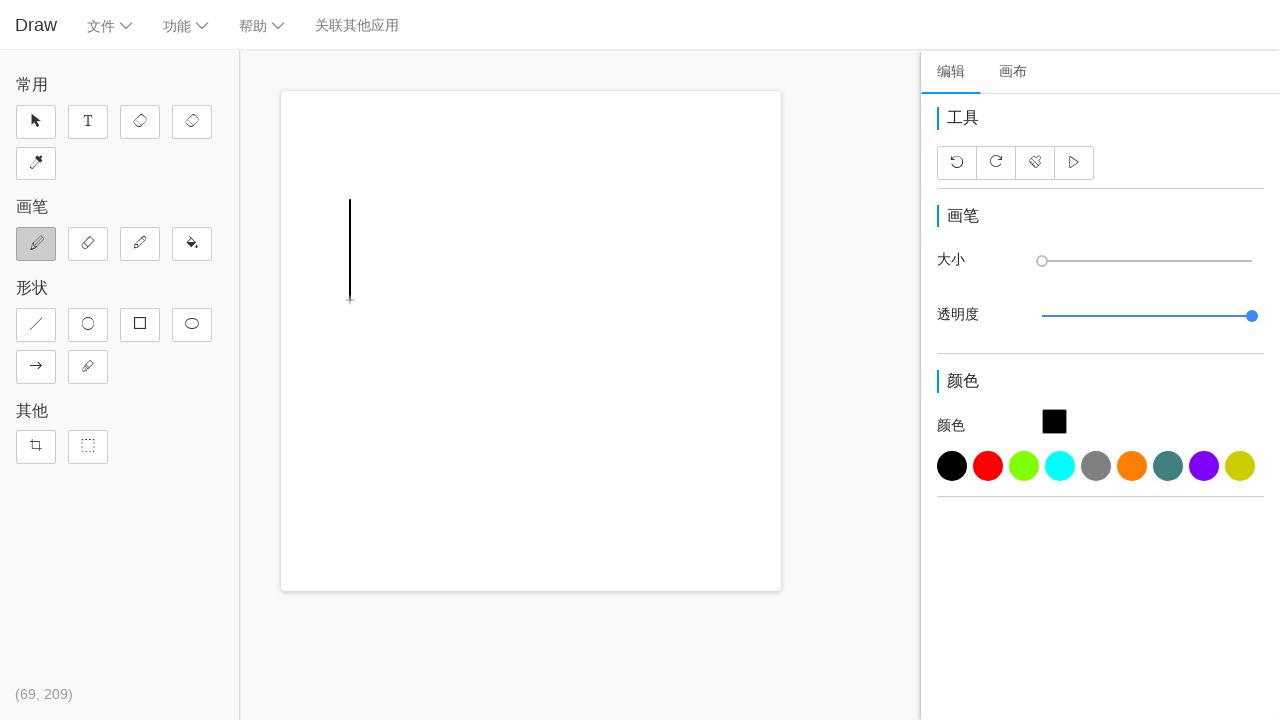

Moved mouse to (450, 200) to draw second line at (450, 200)
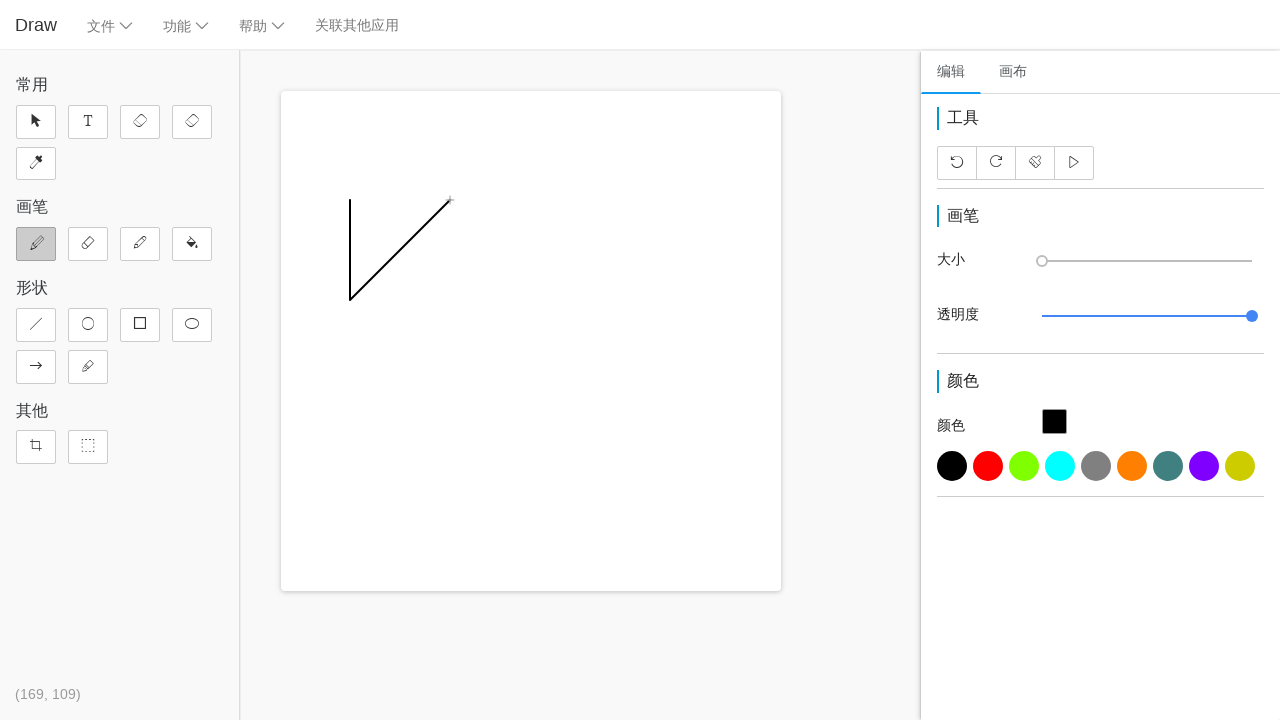

Moved mouse to (350, 200) to complete triangle shape at (350, 200)
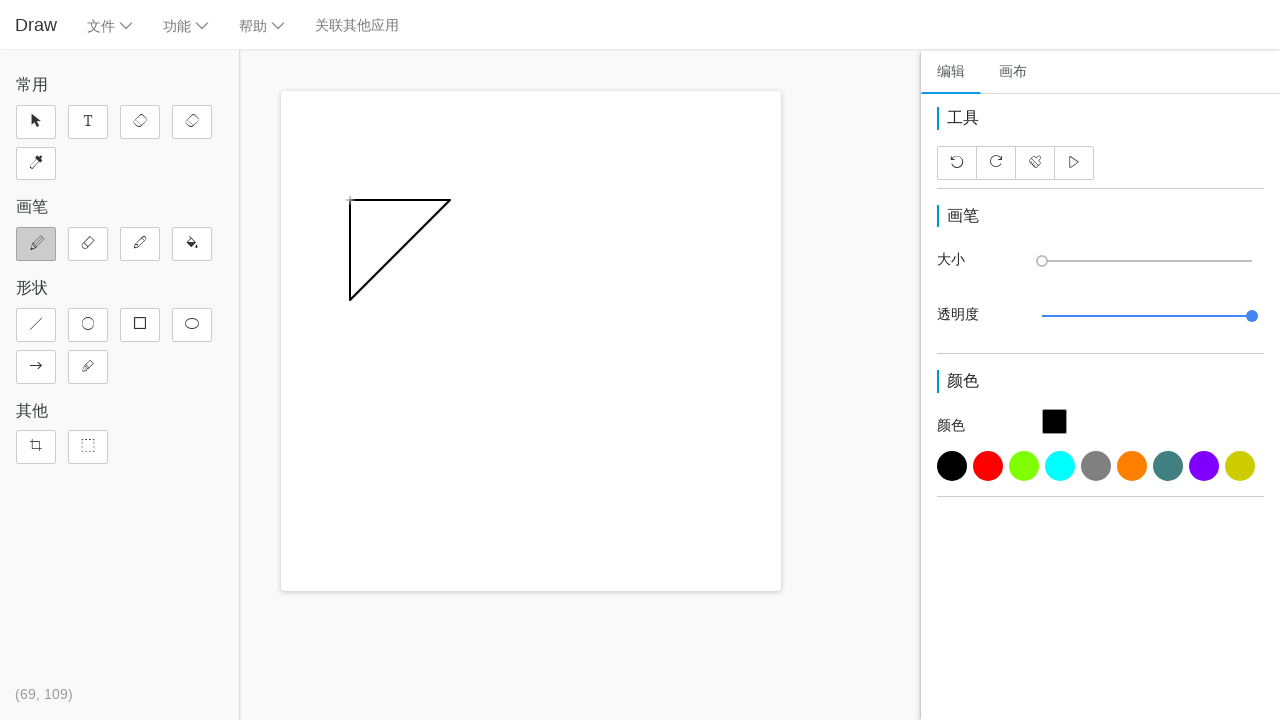

Released mouse button to finish drawing triangular shape at (350, 200)
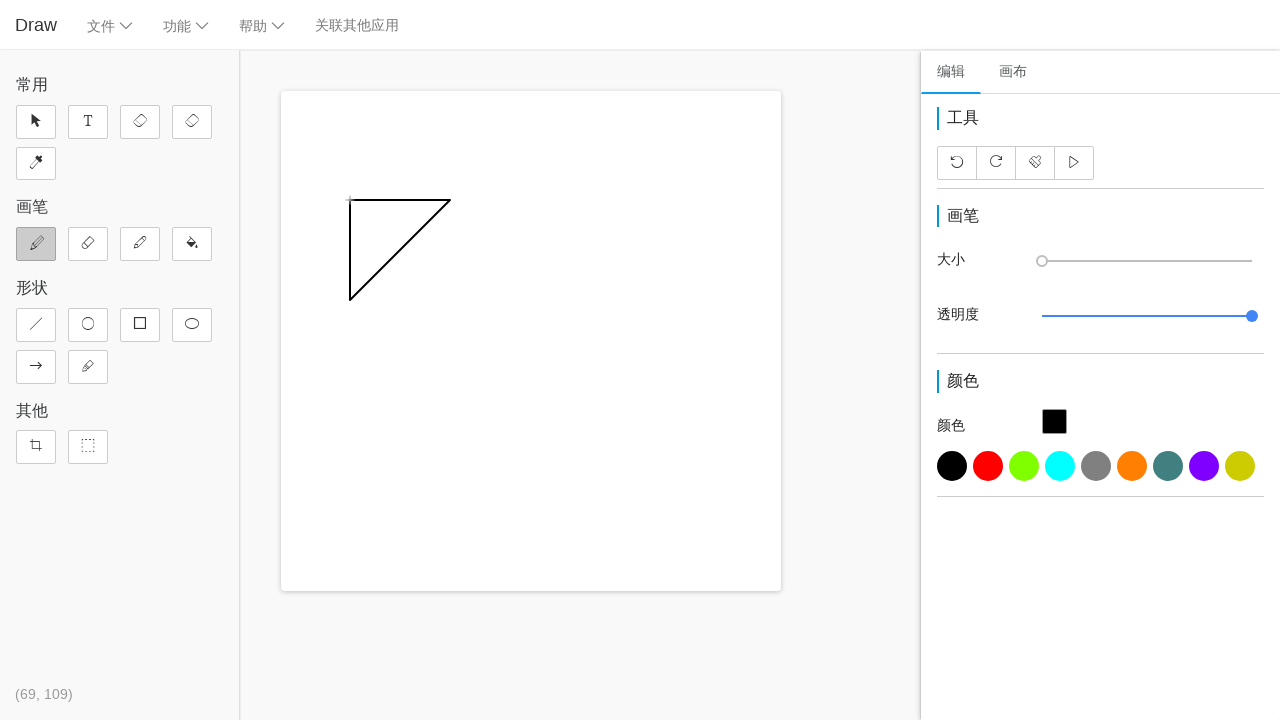

Waited to view the drawn triangular shape
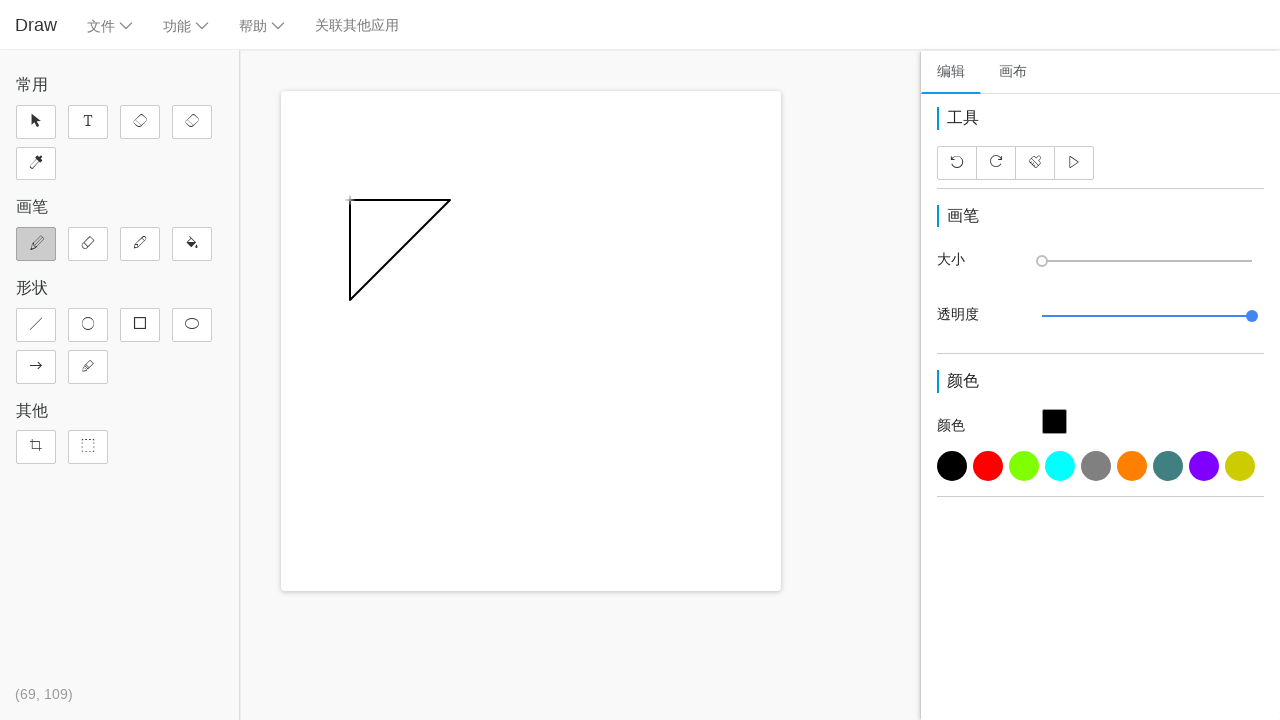

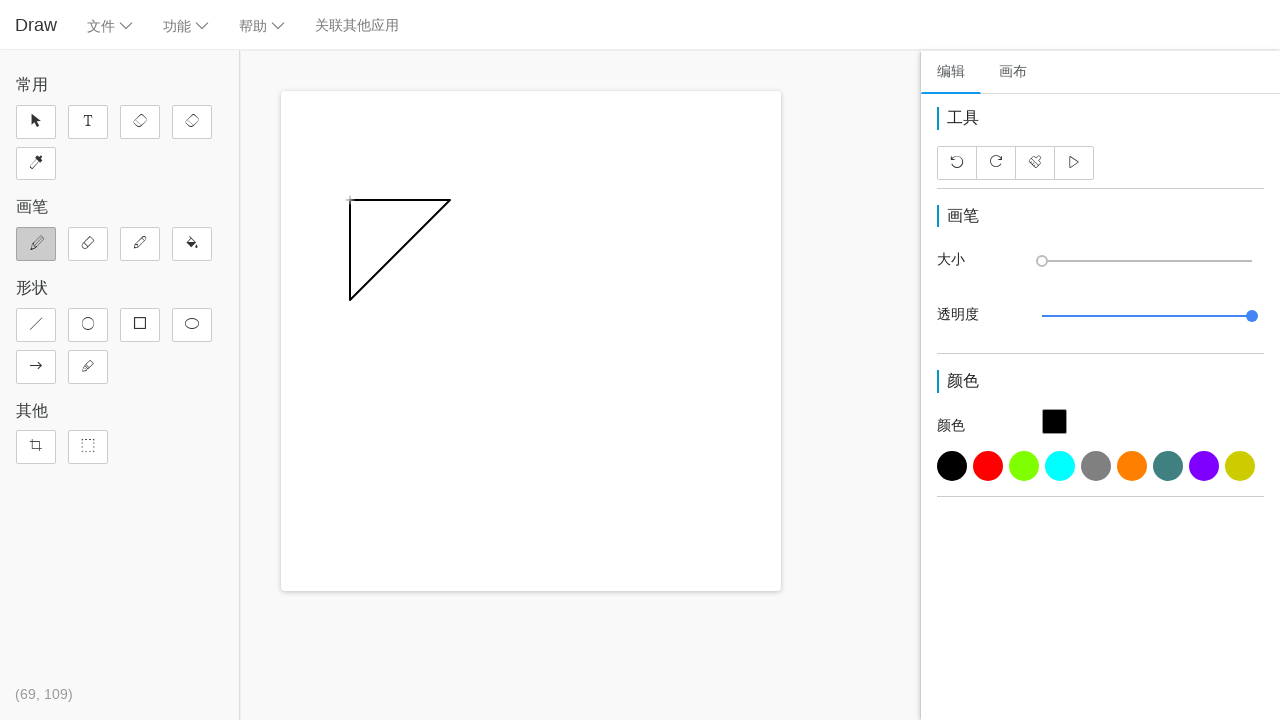